Tests corporate sign-up form validation by attempting to submit with empty fields, verifying the form handles empty submissions appropriately.

Starting URL: https://carshare.yomafleet.com/

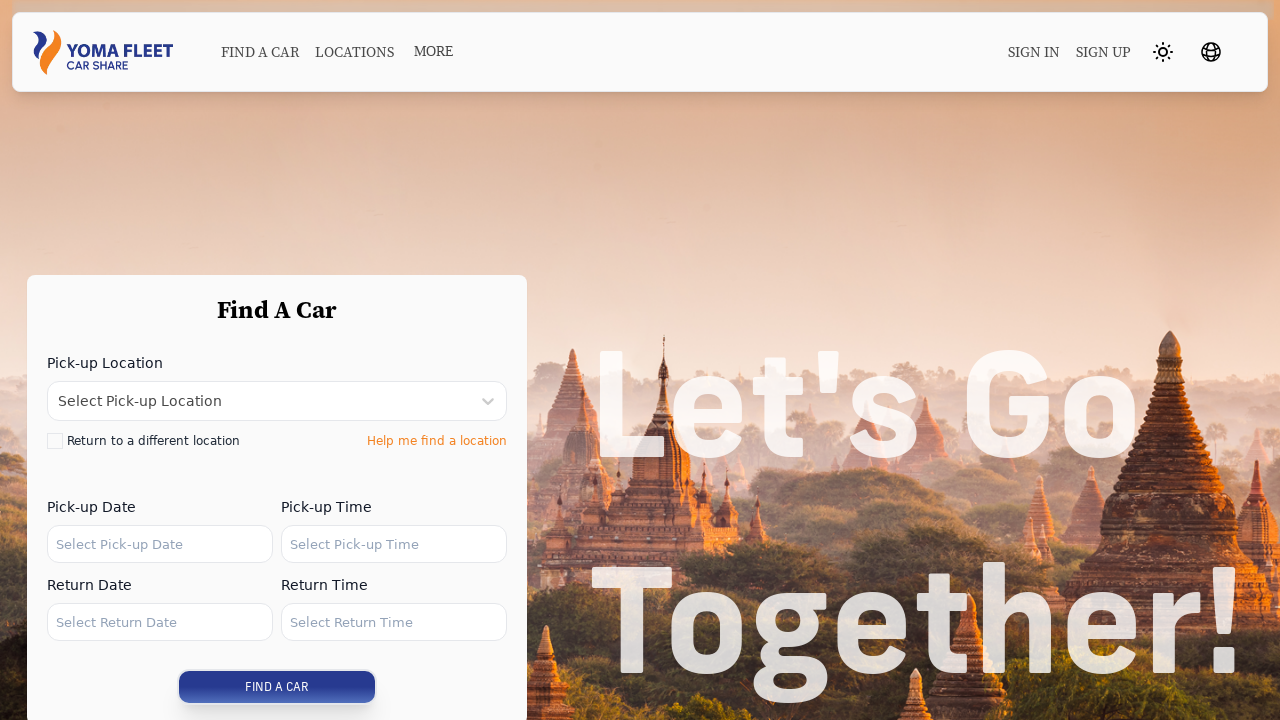

Waited for sign-up navigation element to load
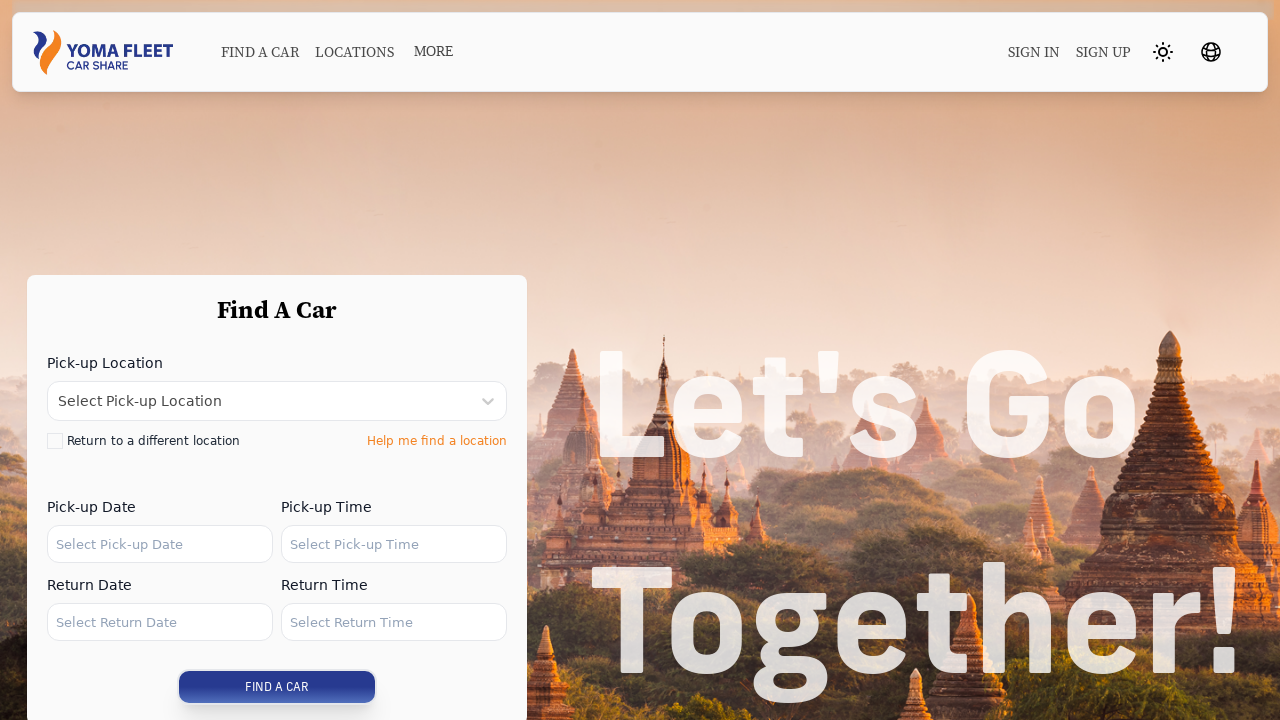

Clicked sign-up navigation element at (1104, 52) on .xxs\:hidden > .text-textBlack:nth-child(2)
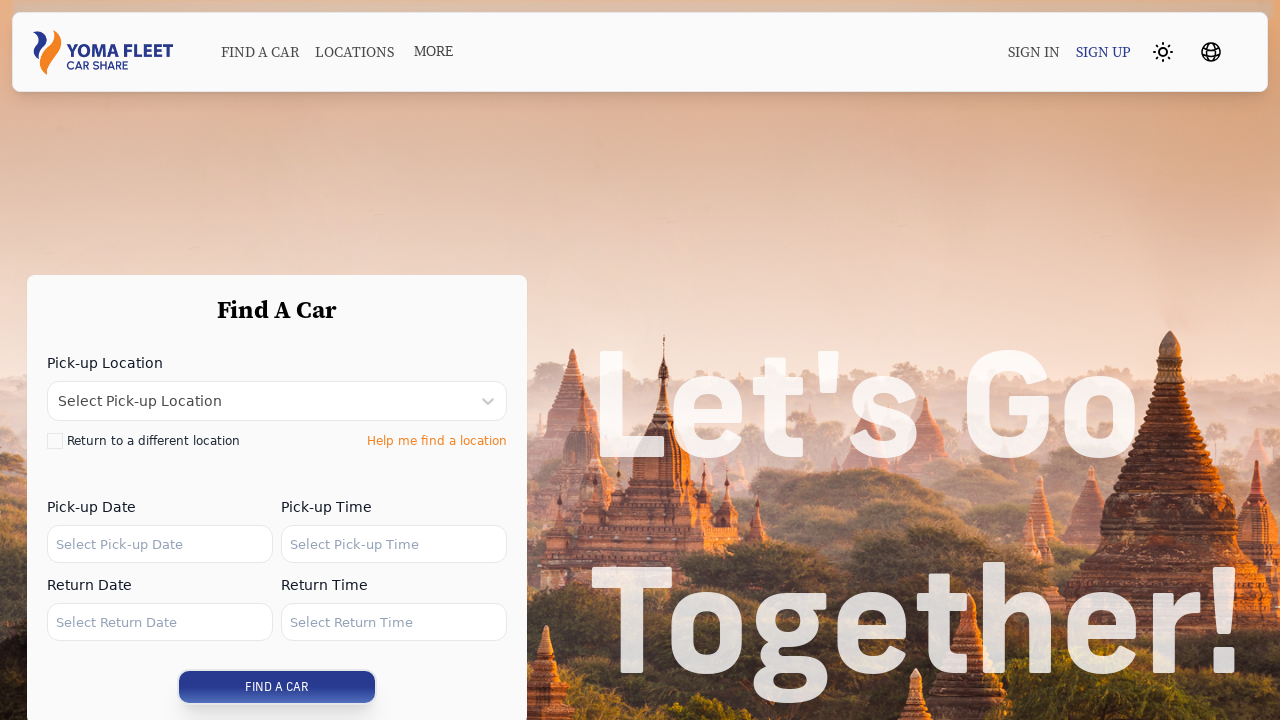

Selected corporate account option at (278, 489) on label:nth-child(1) > .ml-2
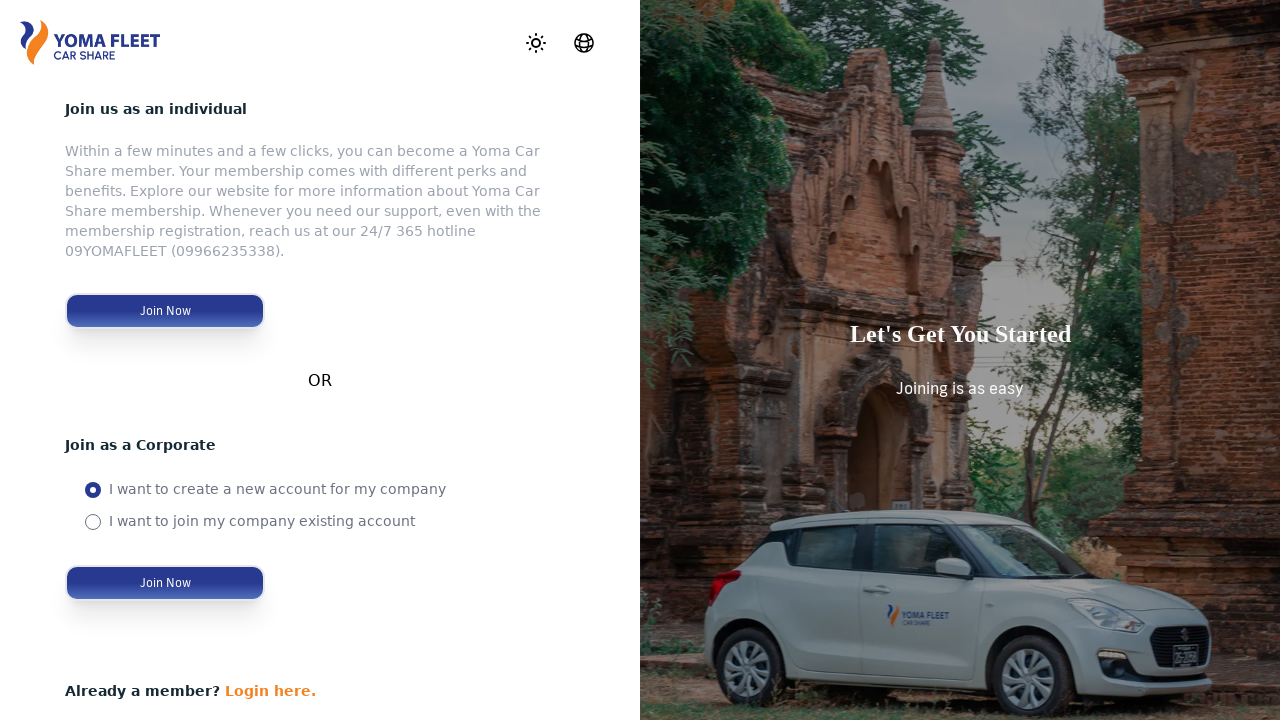

Clicked submit button with empty form fields to test validation at (165, 583) on .disabled\:opacity-50
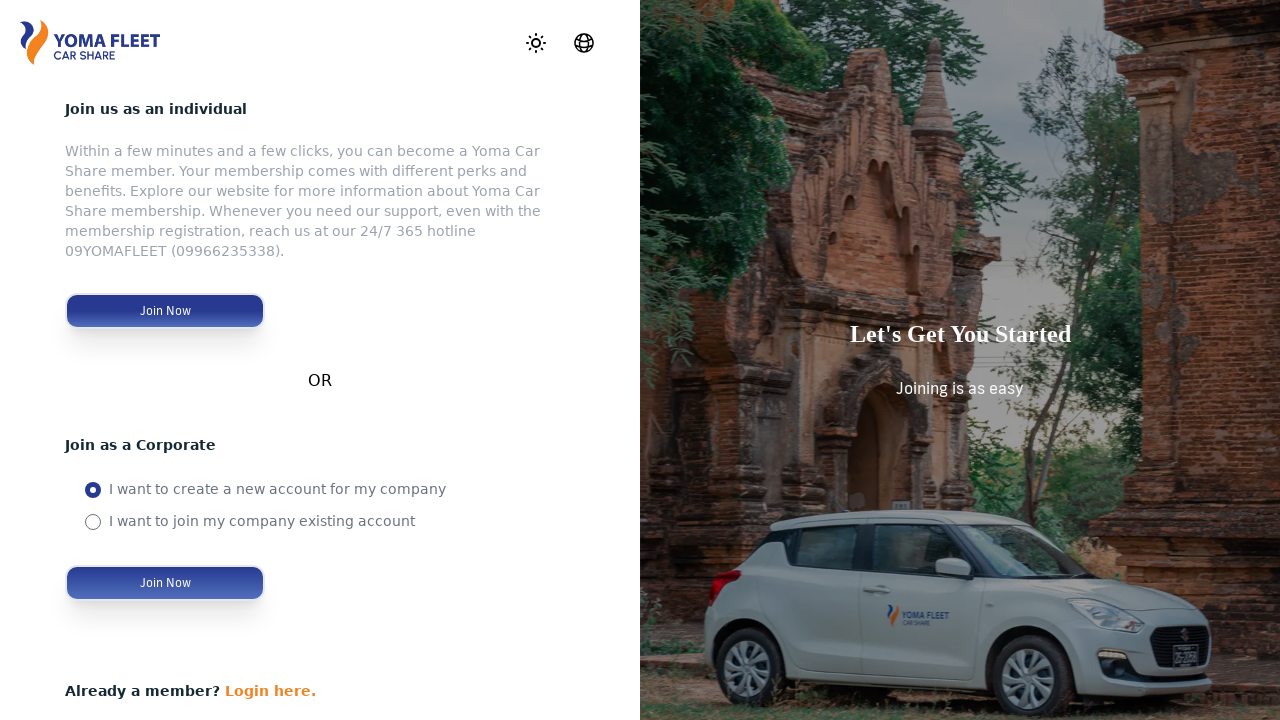

Scrolled down the page to see additional form content
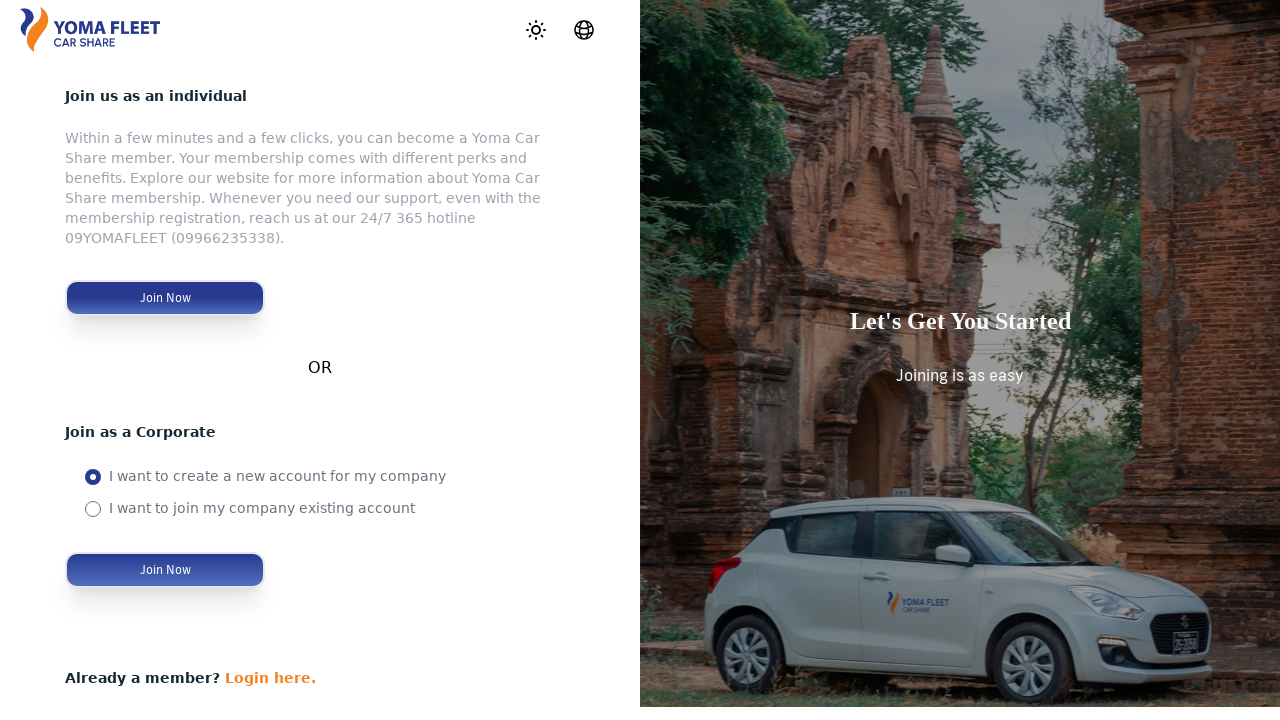

Clicked final submit button to complete form submission attempt at (640, 360) on .max-w-\[200px\]
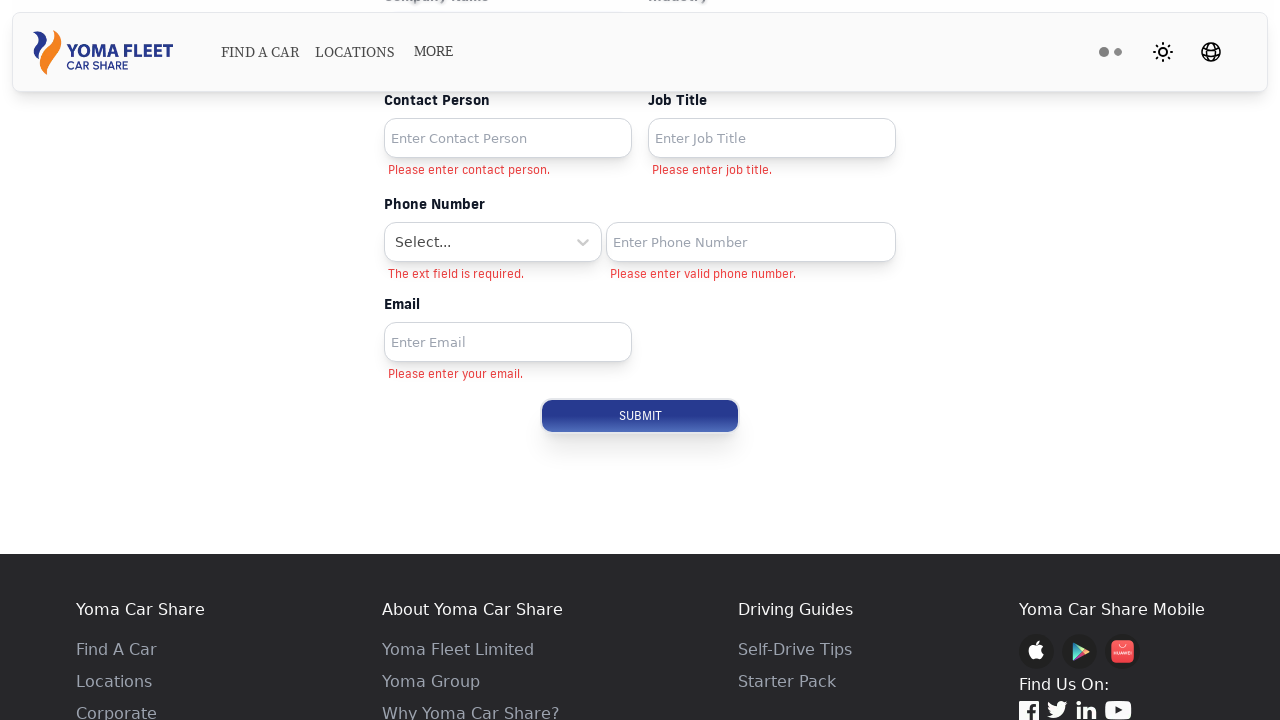

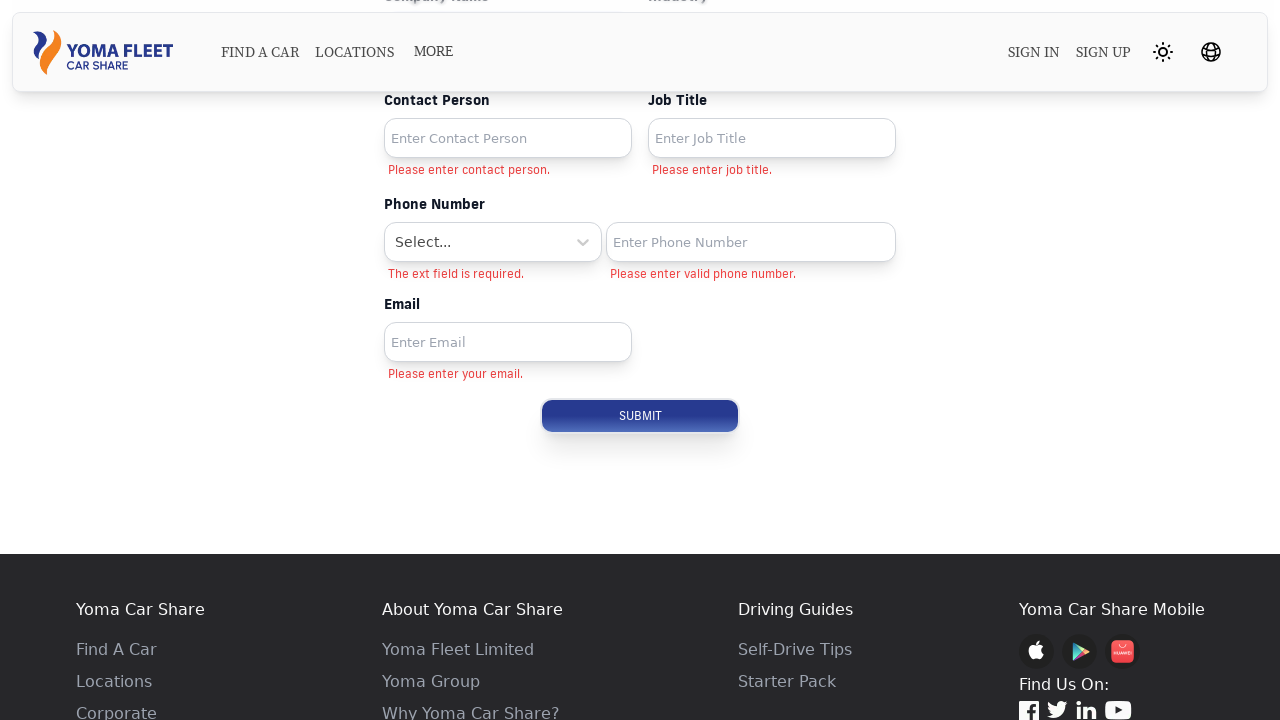